Tests auto-suggest dropdown by typing partial text and selecting a matching option from the suggestions

Starting URL: https://rahulshettyacademy.com/dropdownsPractise/

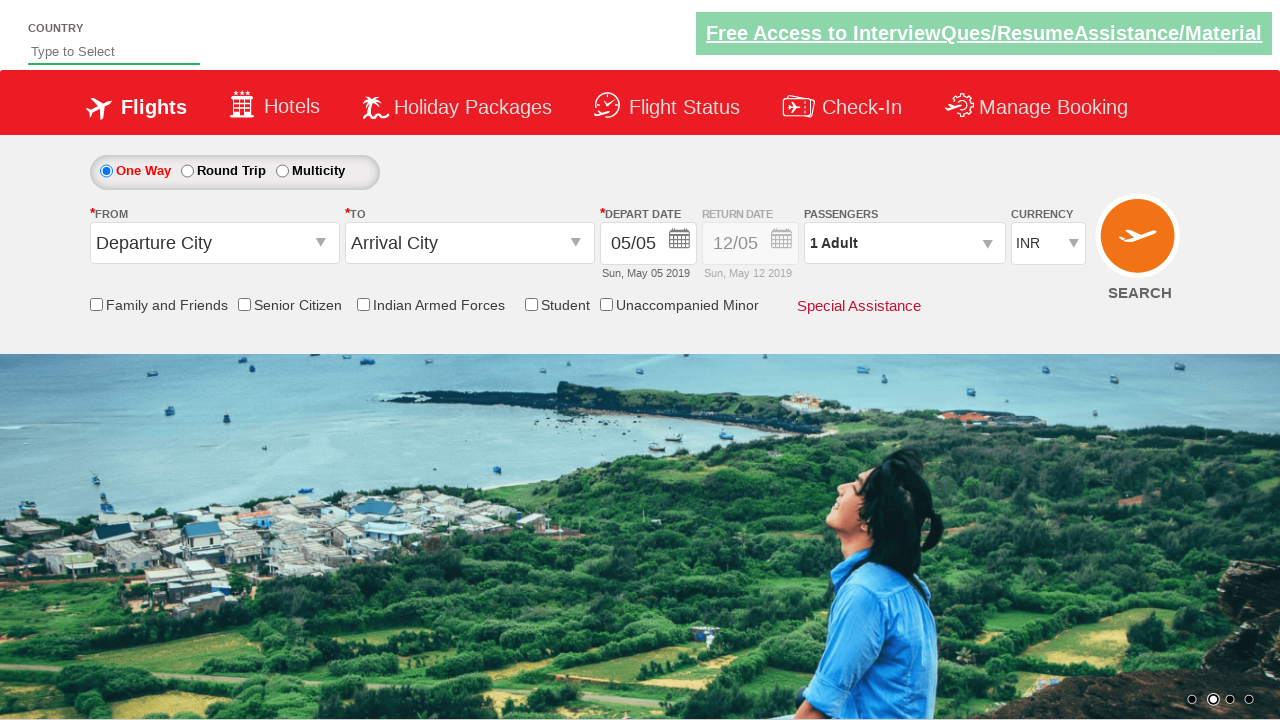

Typed 'in' in the auto-suggest field to trigger dropdown on input#autosuggest
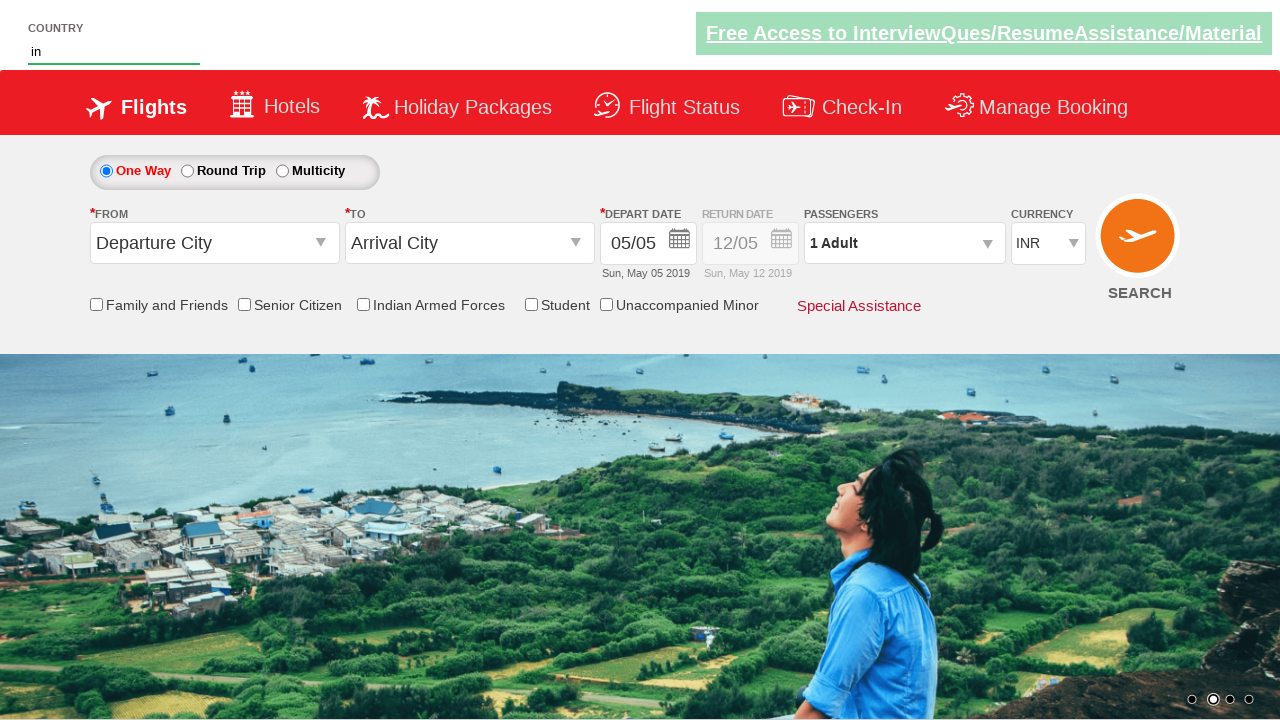

Auto-suggest dropdown appeared with matching suggestions
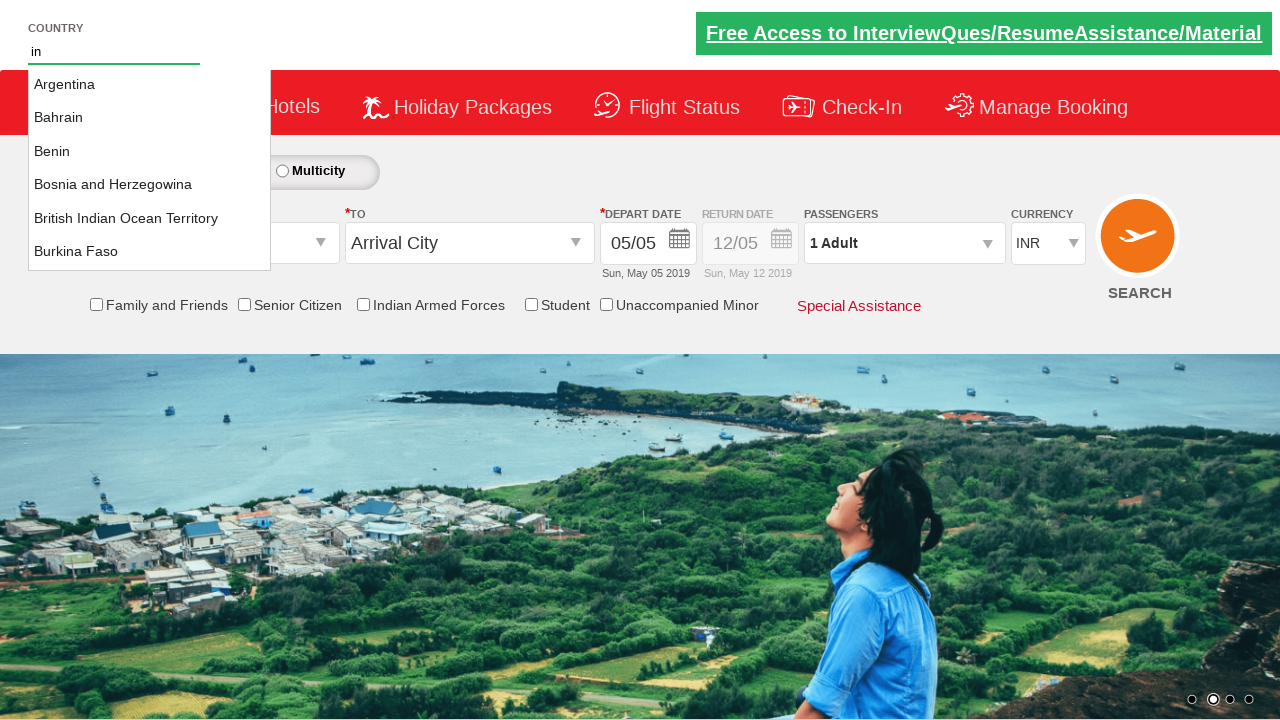

Selected 'India' from the auto-suggest dropdown options at (150, 218) on ul#ui-id-1 >> text=India
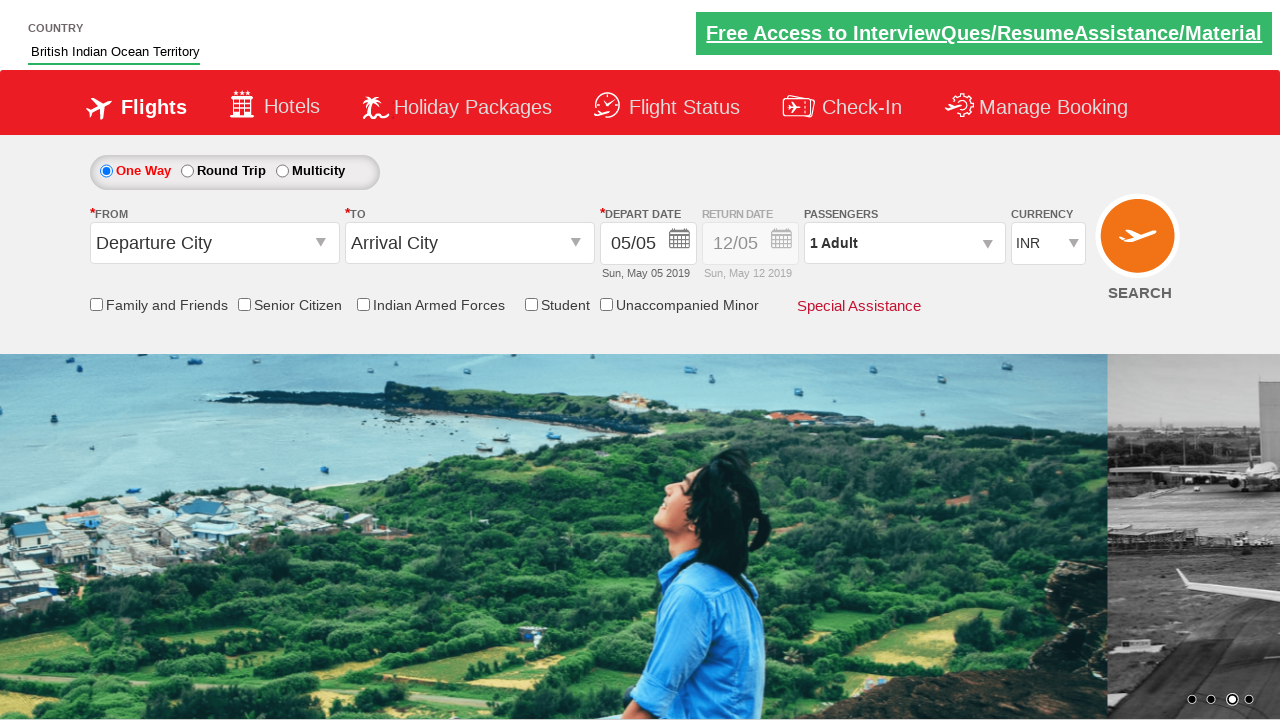

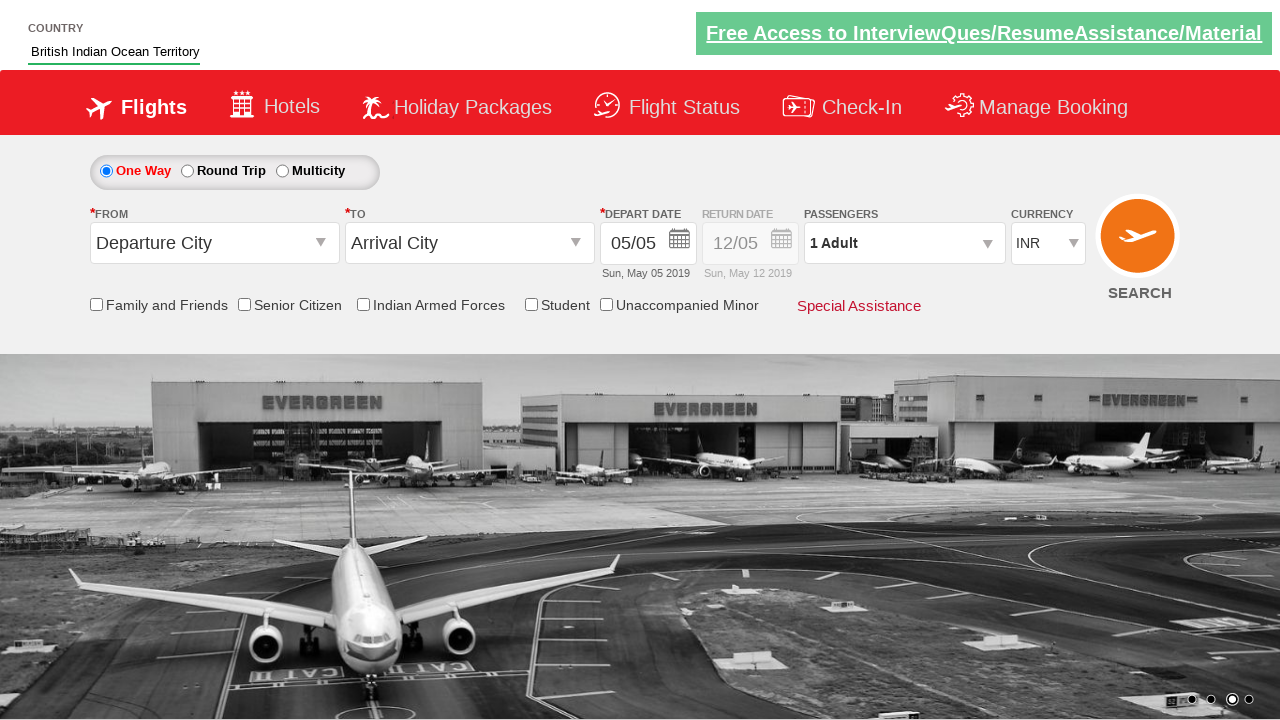